Waits for a price to reach a specific value, clicks a booking button, solves a mathematical problem, and submits the answer

Starting URL: http://suninjuly.github.io/explicit_wait2.html

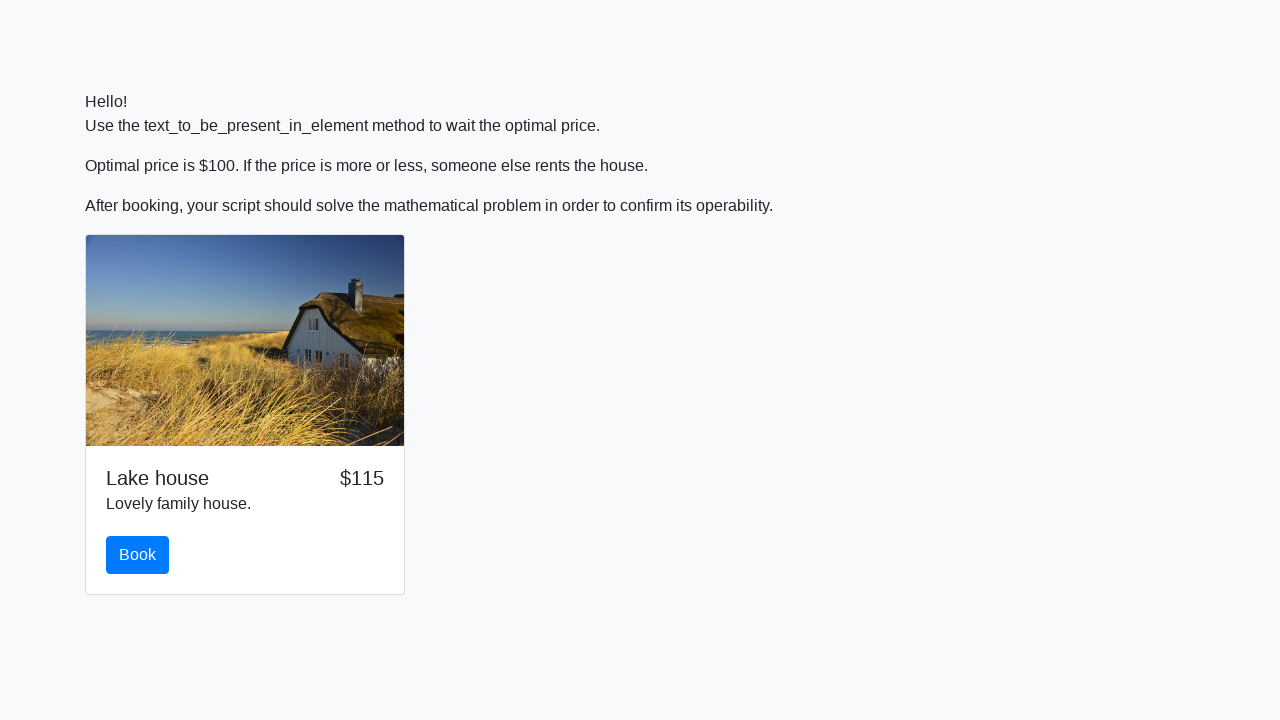

Waited for price to reach $100
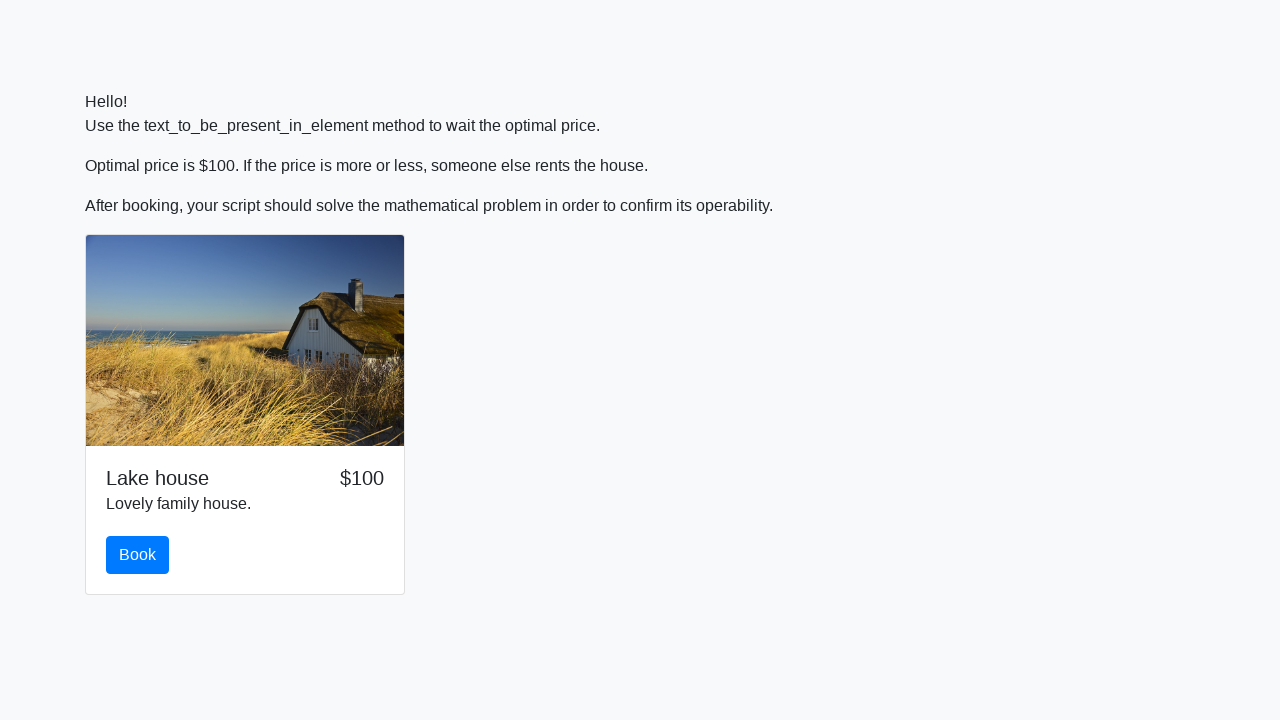

Clicked the book button at (138, 555) on #book
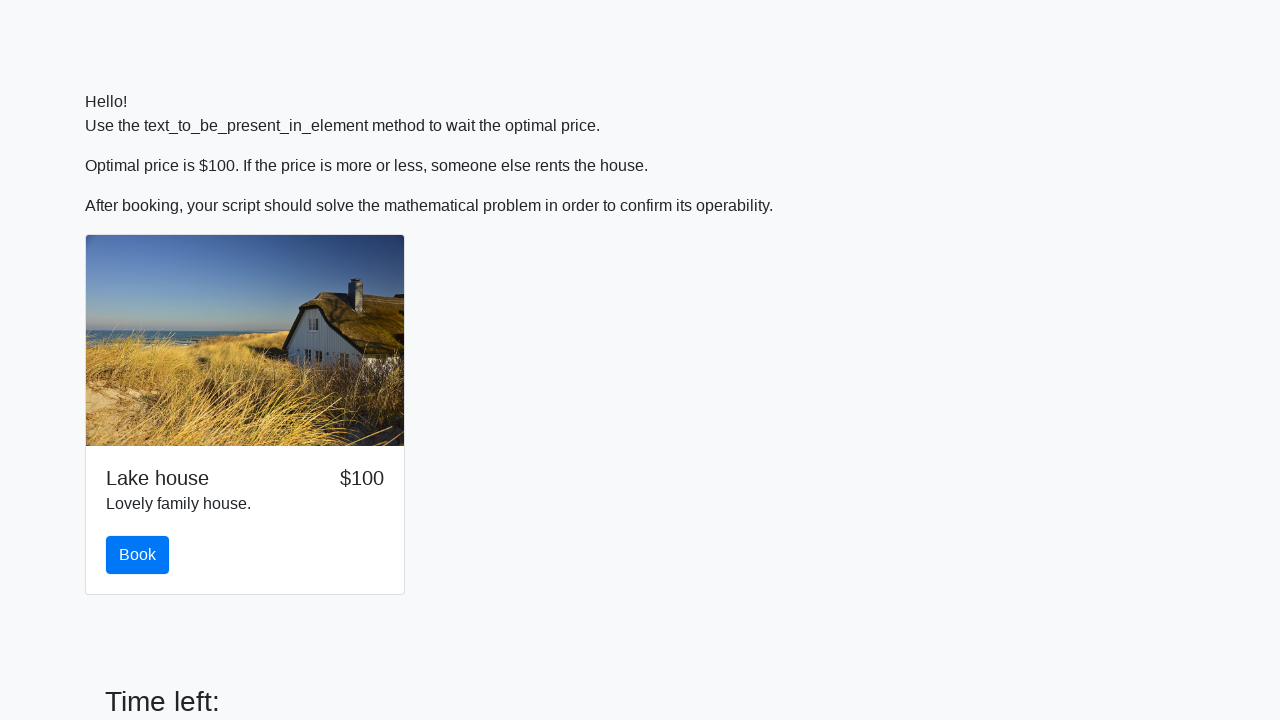

Retrieved x value from form for calculation
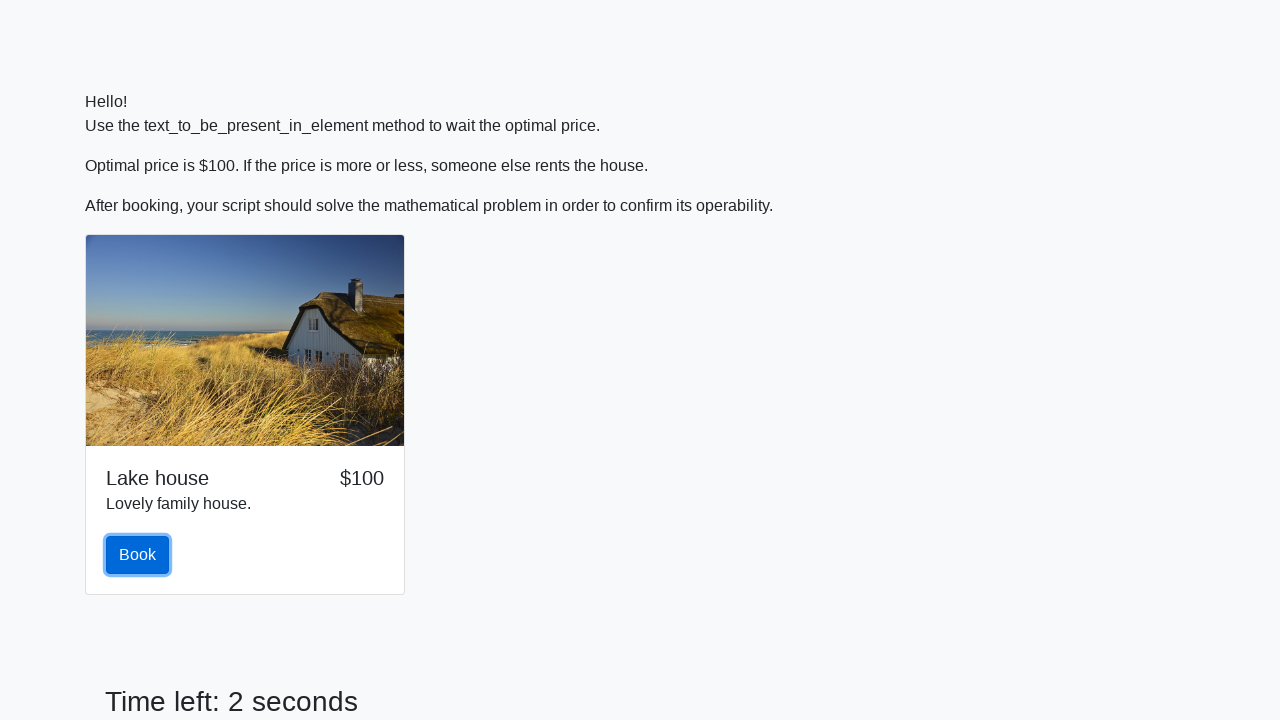

Calculated mathematical answer: 2.4649362947953195
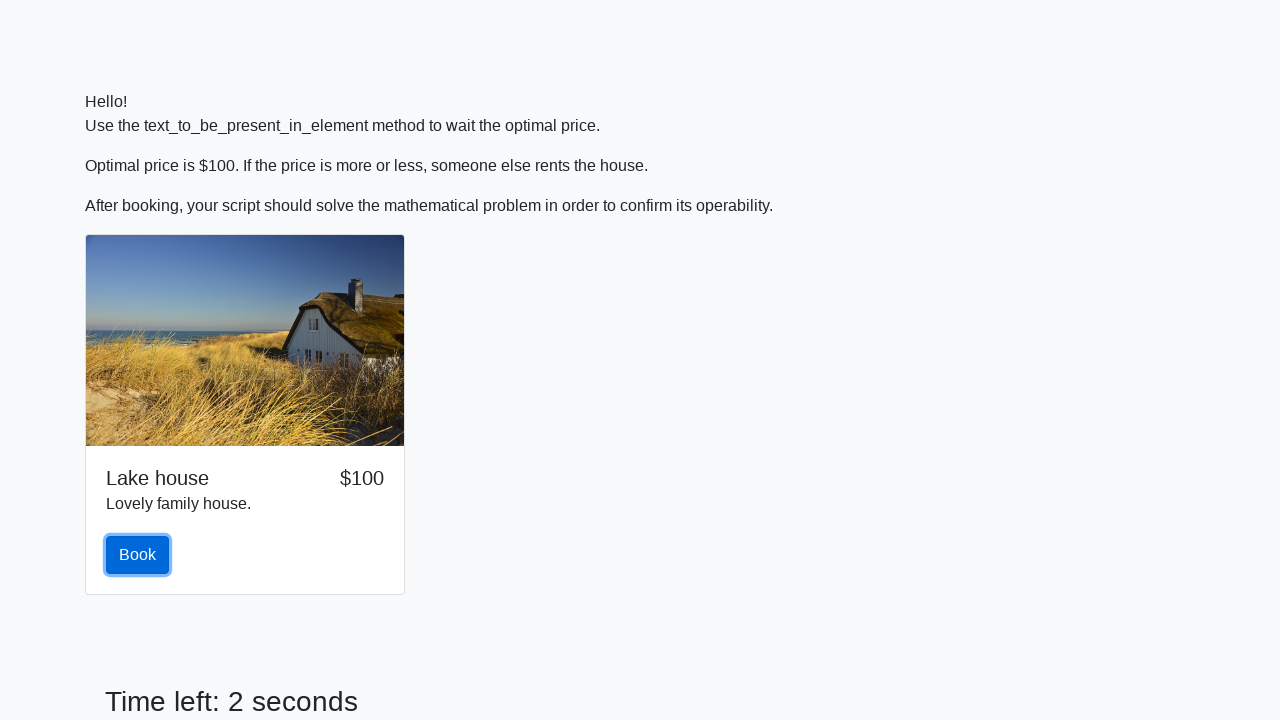

Filled answer field with calculated value on #answer
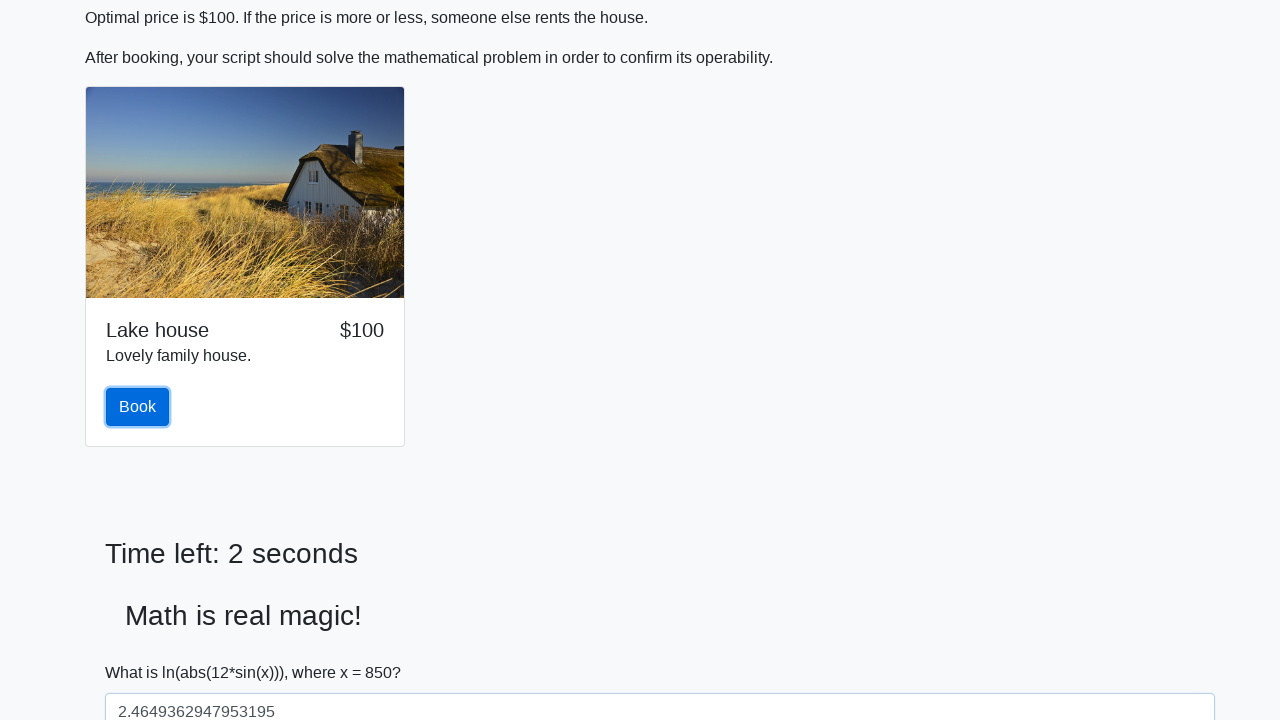

Submitted the form at (143, 651) on button[type=submit]
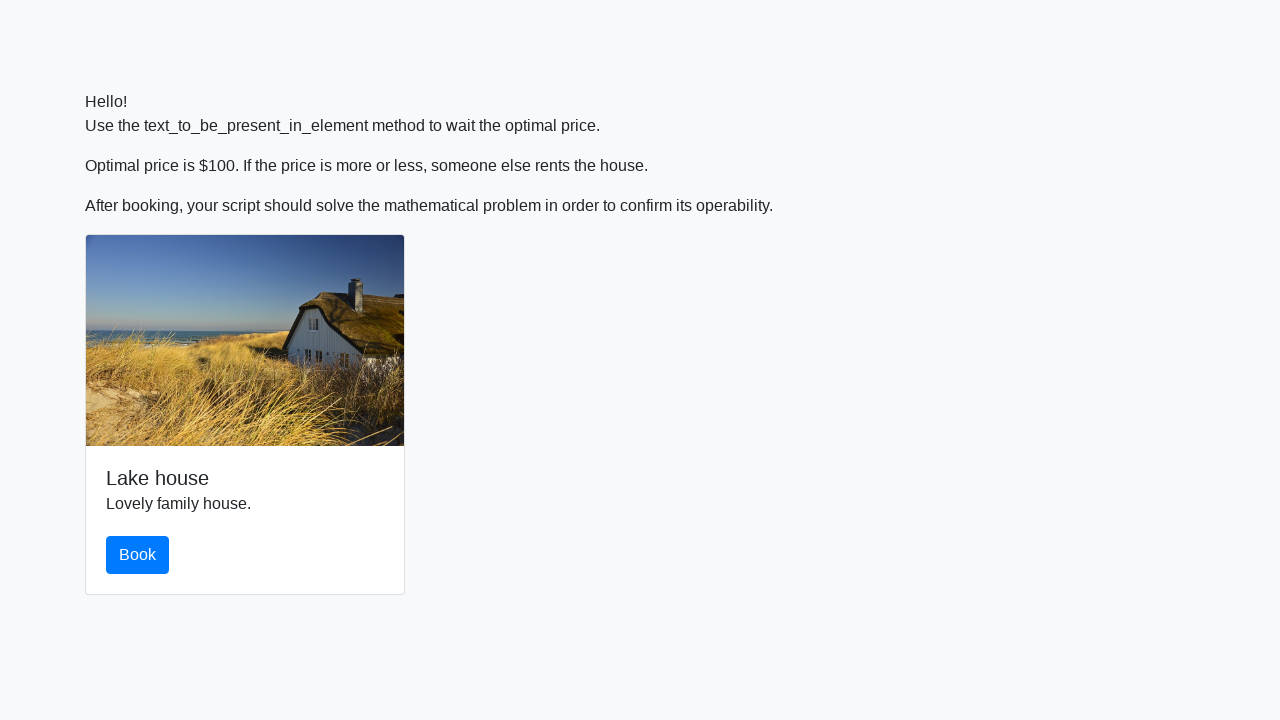

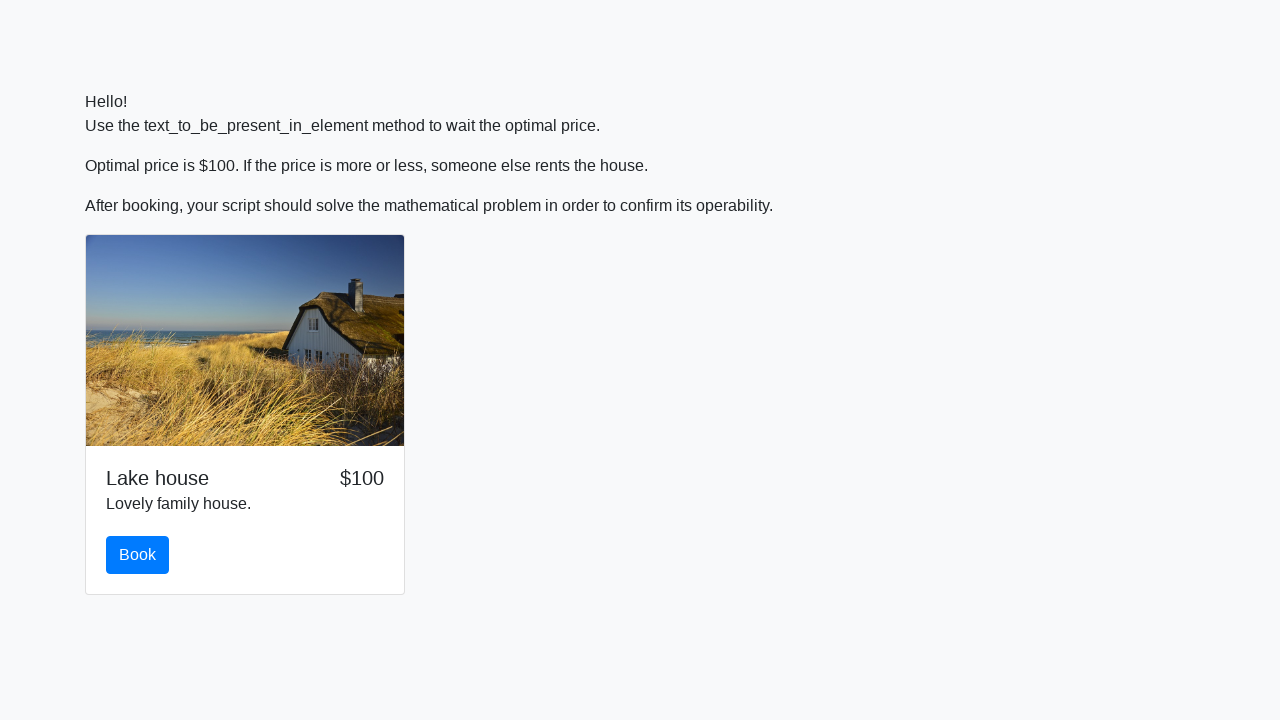